Tests autocomplete field by typing partial country name and selecting India from dropdown suggestions

Starting URL: https://rahulshettyacademy.com/AutomationPractice/

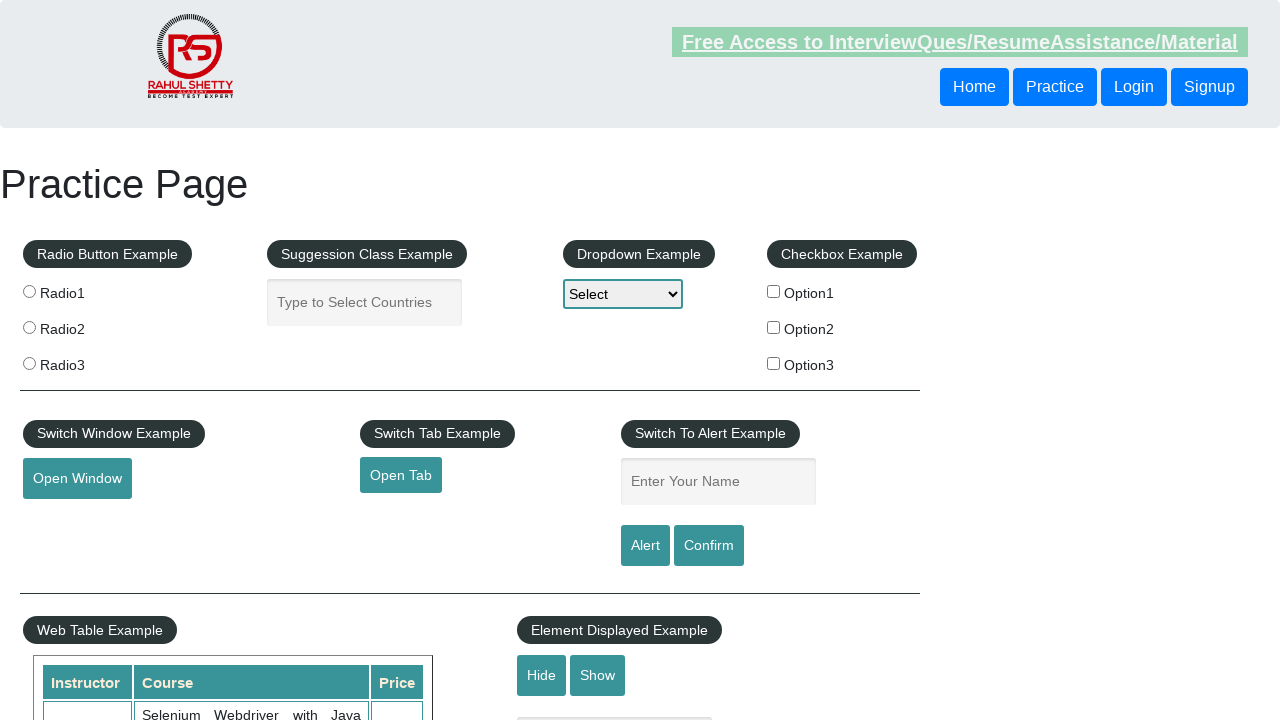

Typed 'Ind' in autocomplete field to trigger suggestions on input[id='autocomplete']
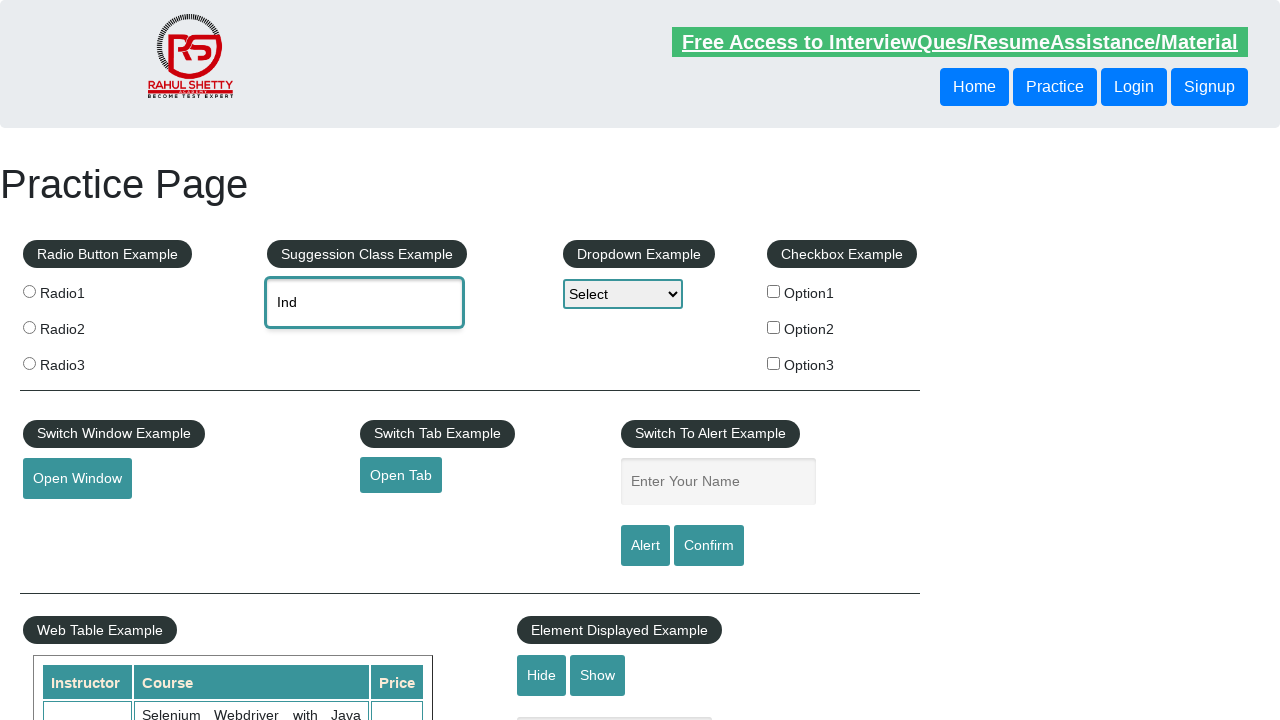

Autocomplete suggestions dropdown appeared
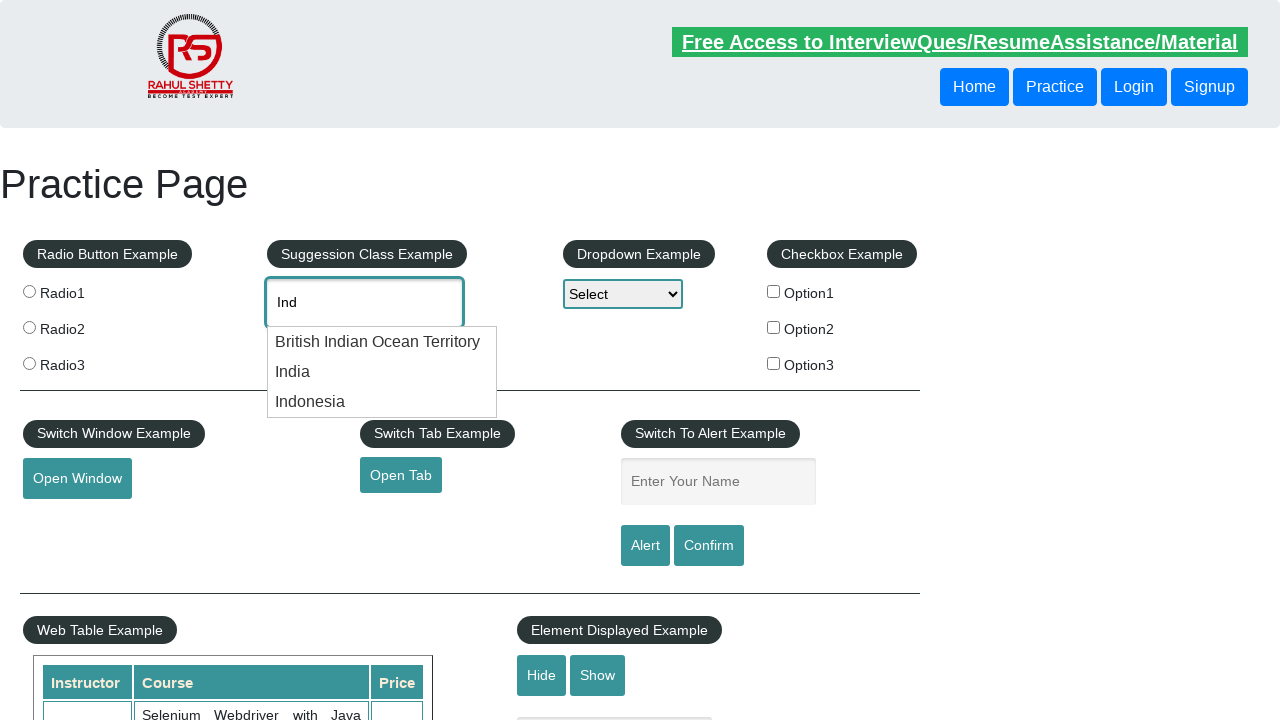

Selected 'India' from autocomplete suggestions at (382, 372) on li[class='ui-menu-item'] >> nth=1
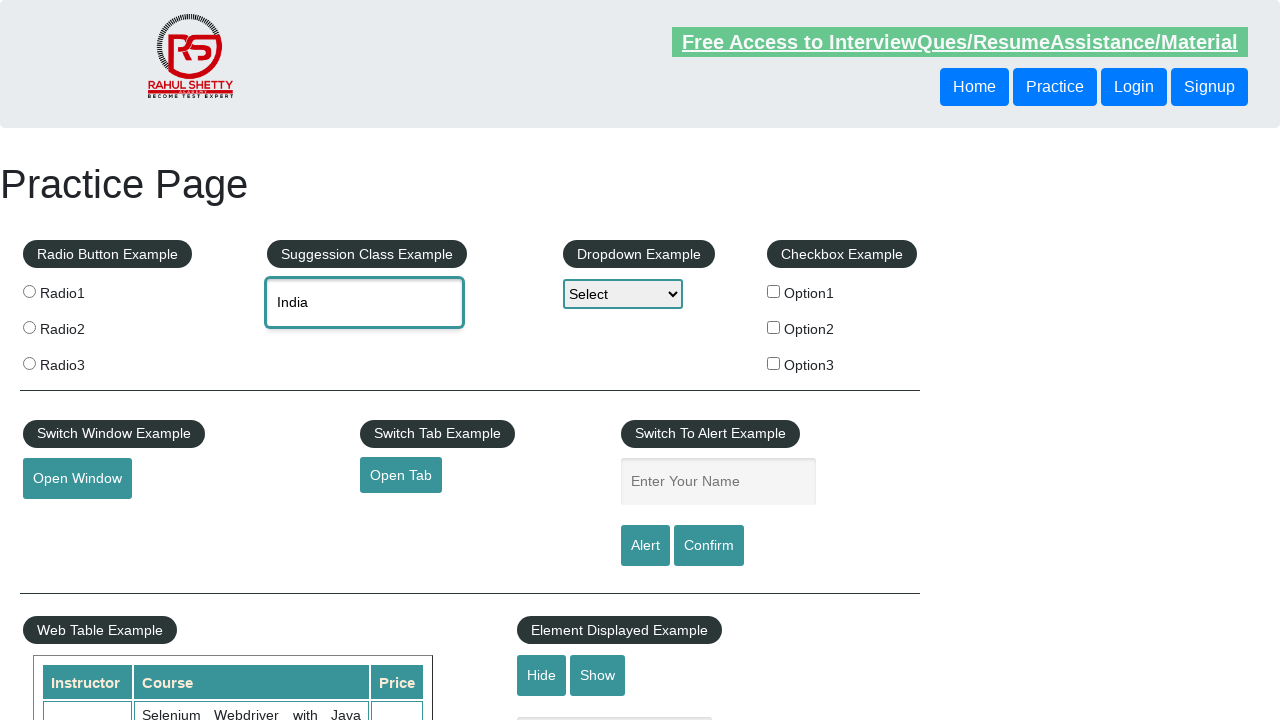

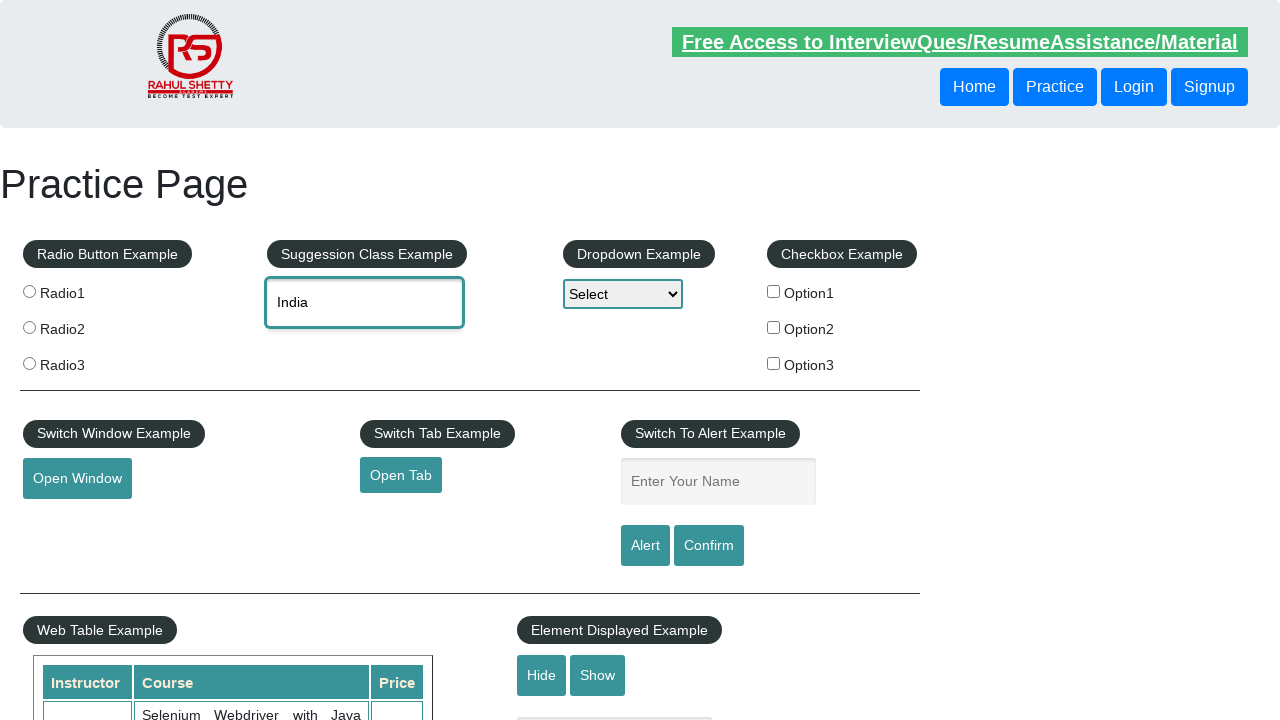